Tests browser window/tab handling by clicking a link that opens a new tab, switching between tabs, and verifying the URLs of both windows.

Starting URL: https://the-internet.herokuapp.com/windows

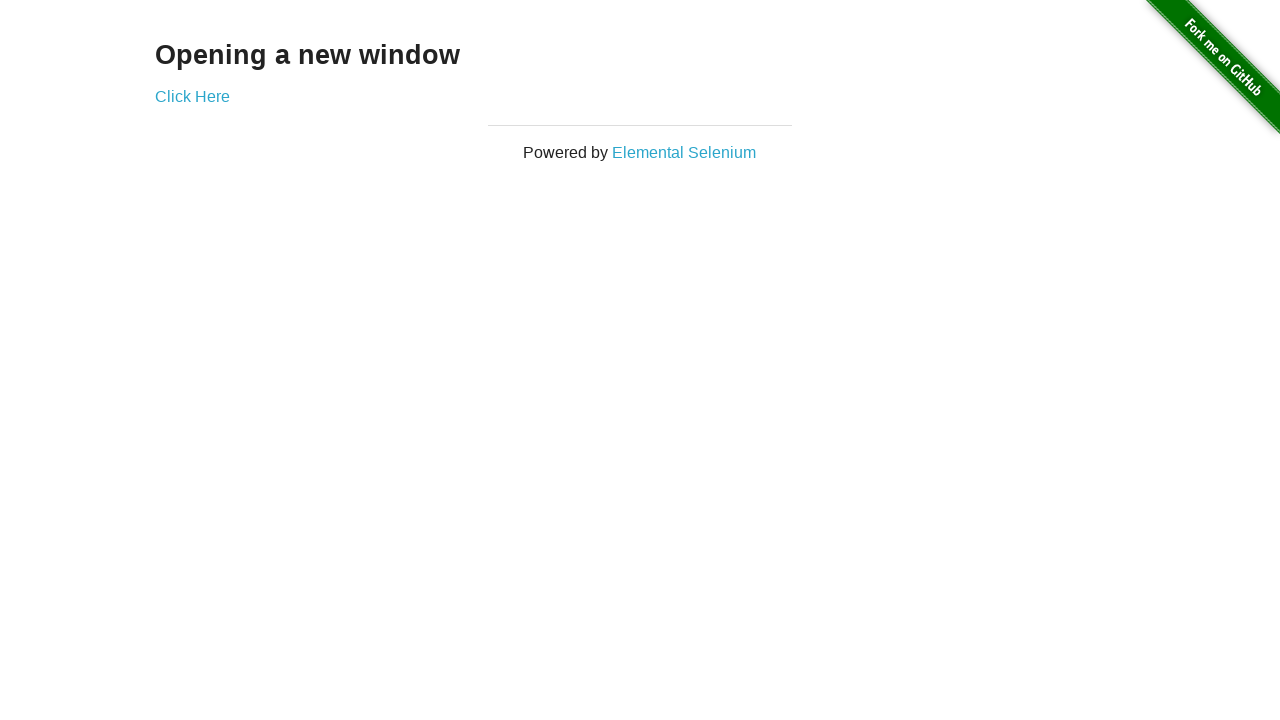

Verified initial URL is https://the-internet.herokuapp.com/windows
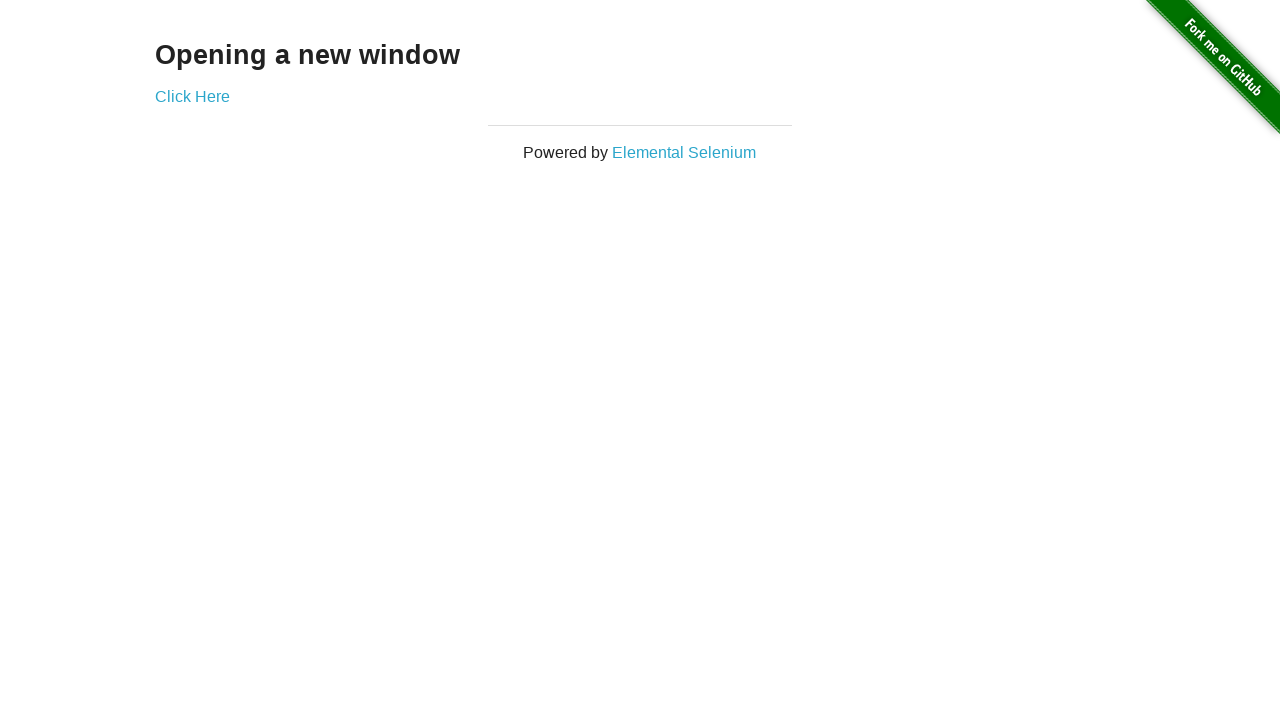

Clicked 'Click Here' link to open a new tab at (192, 96) on text=Click Here
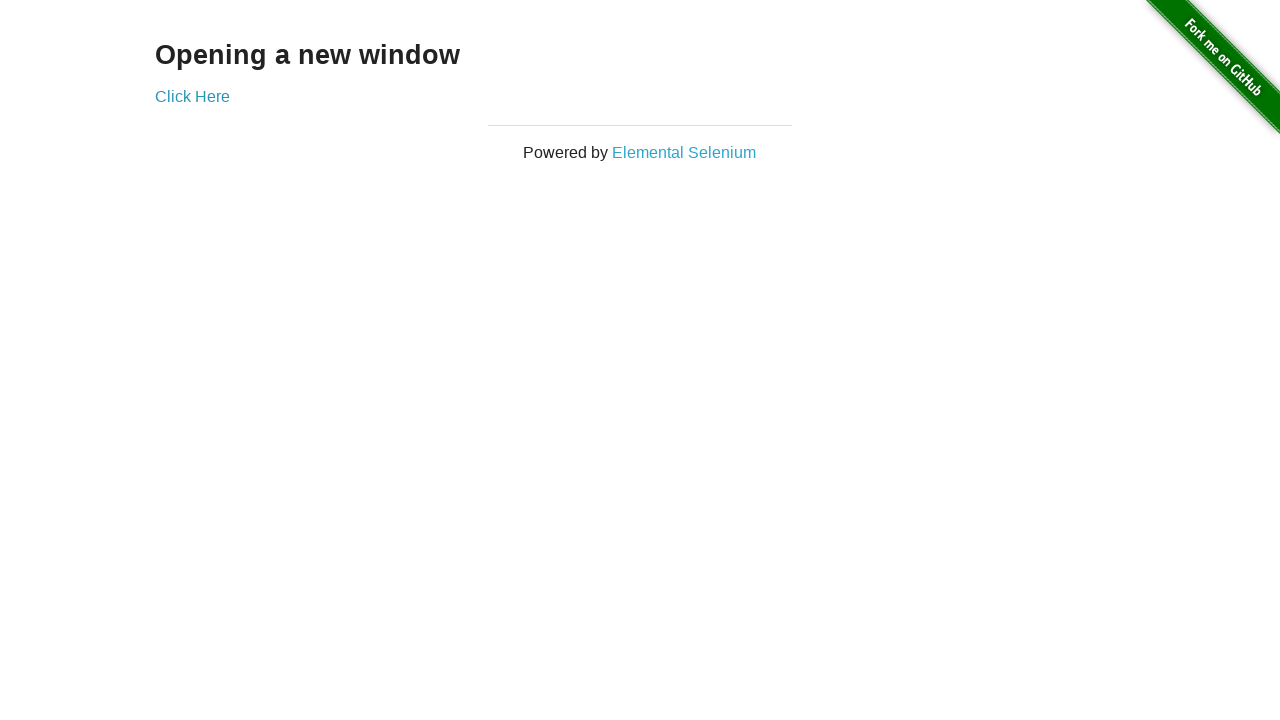

New tab loaded successfully
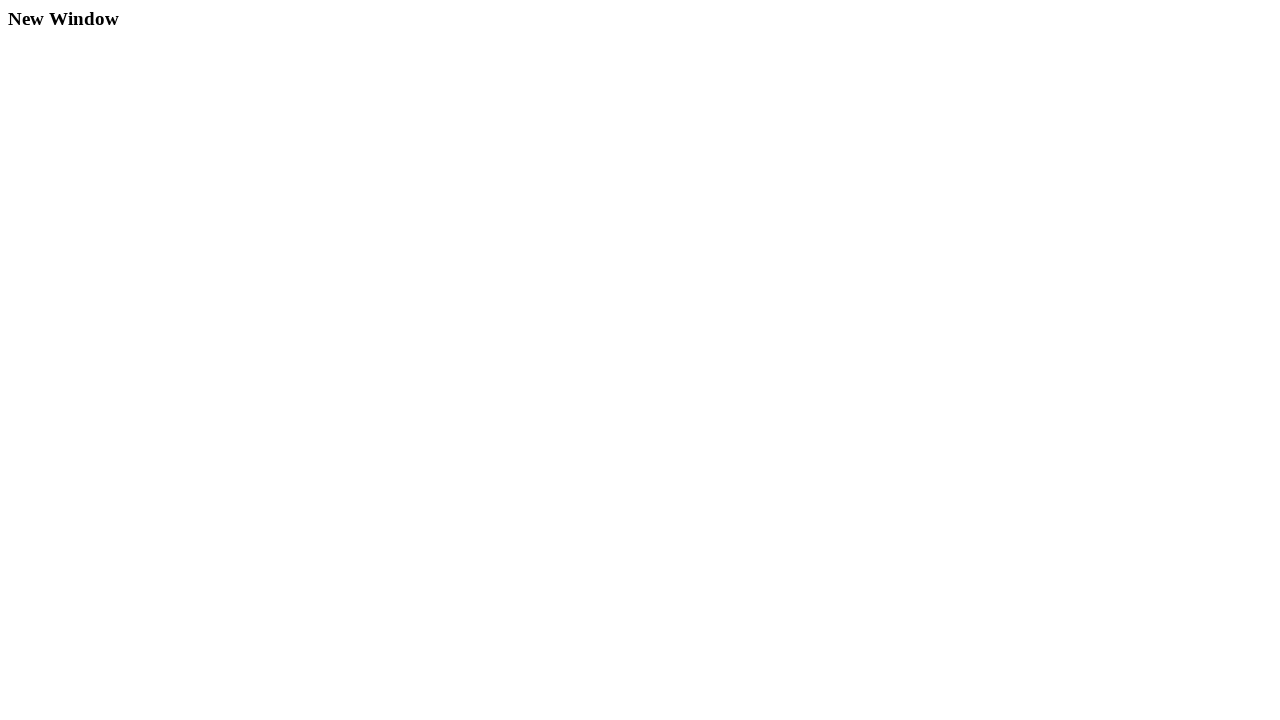

Verified new tab URL is https://the-internet.herokuapp.com/windows/new
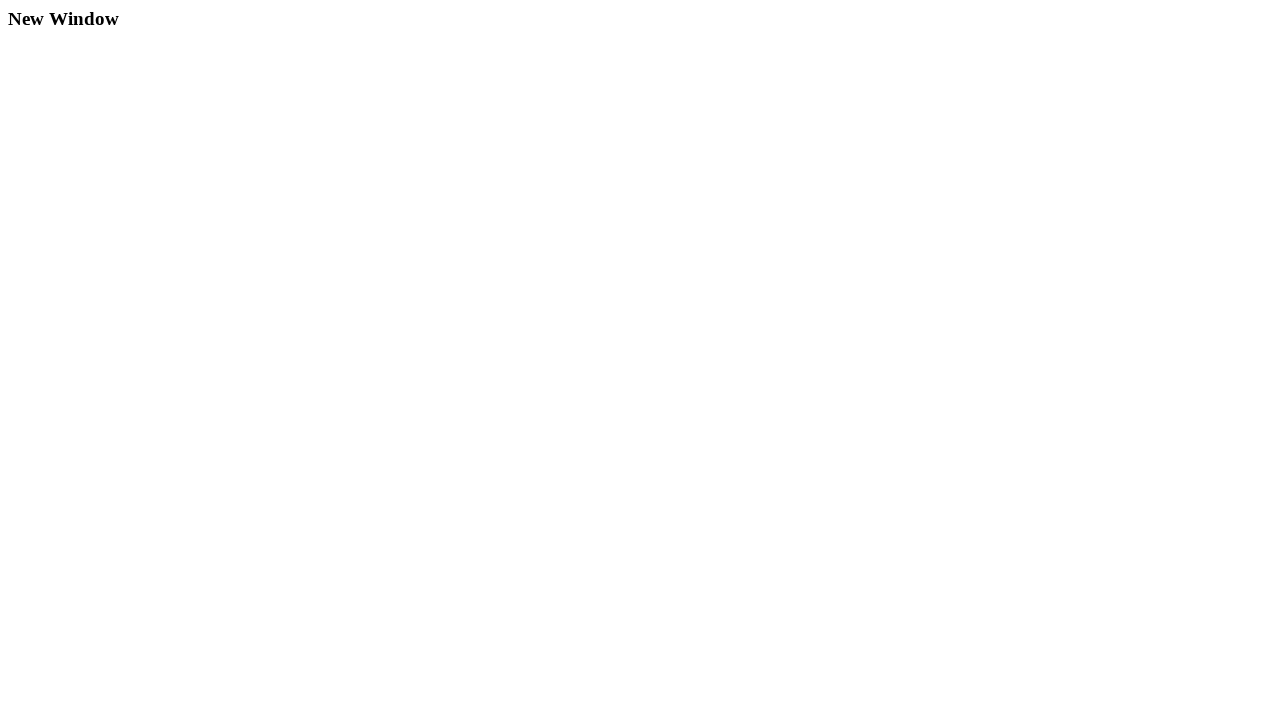

Switched back to original tab
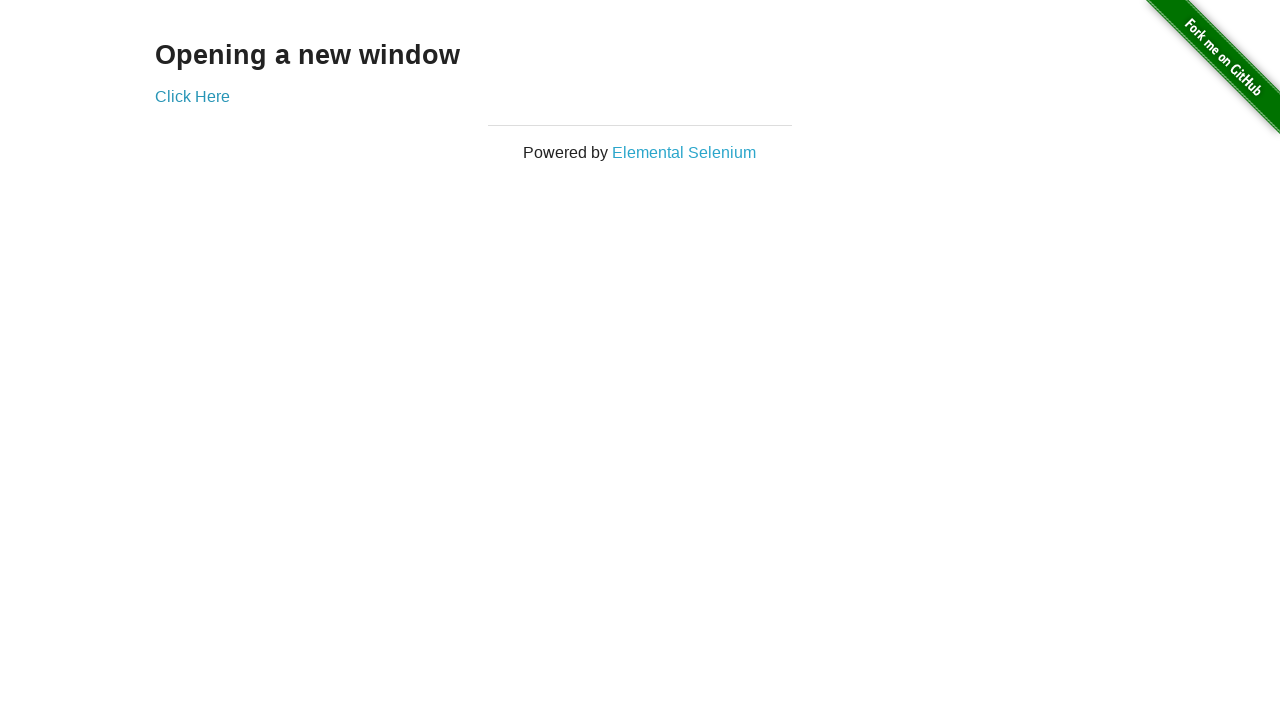

Verified original tab URL is https://the-internet.herokuapp.com/windows
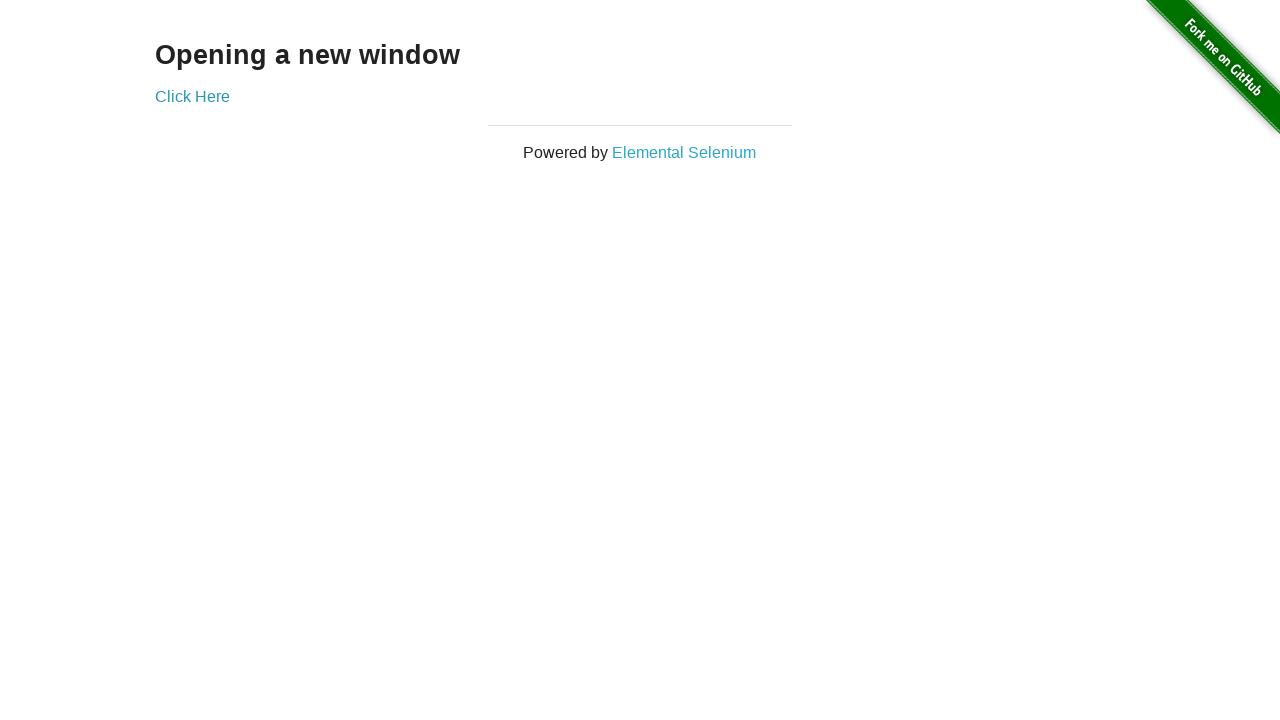

Switched to new tab
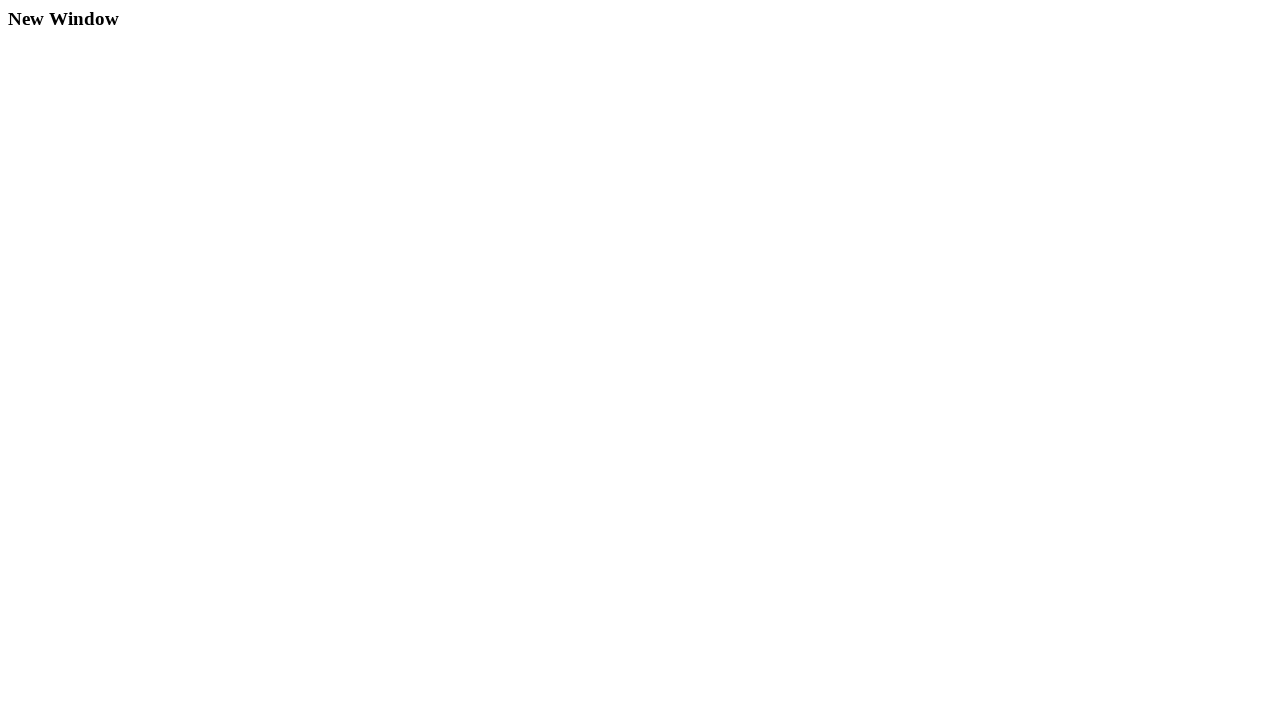

Verified new tab URL is https://the-internet.herokuapp.com/windows/new
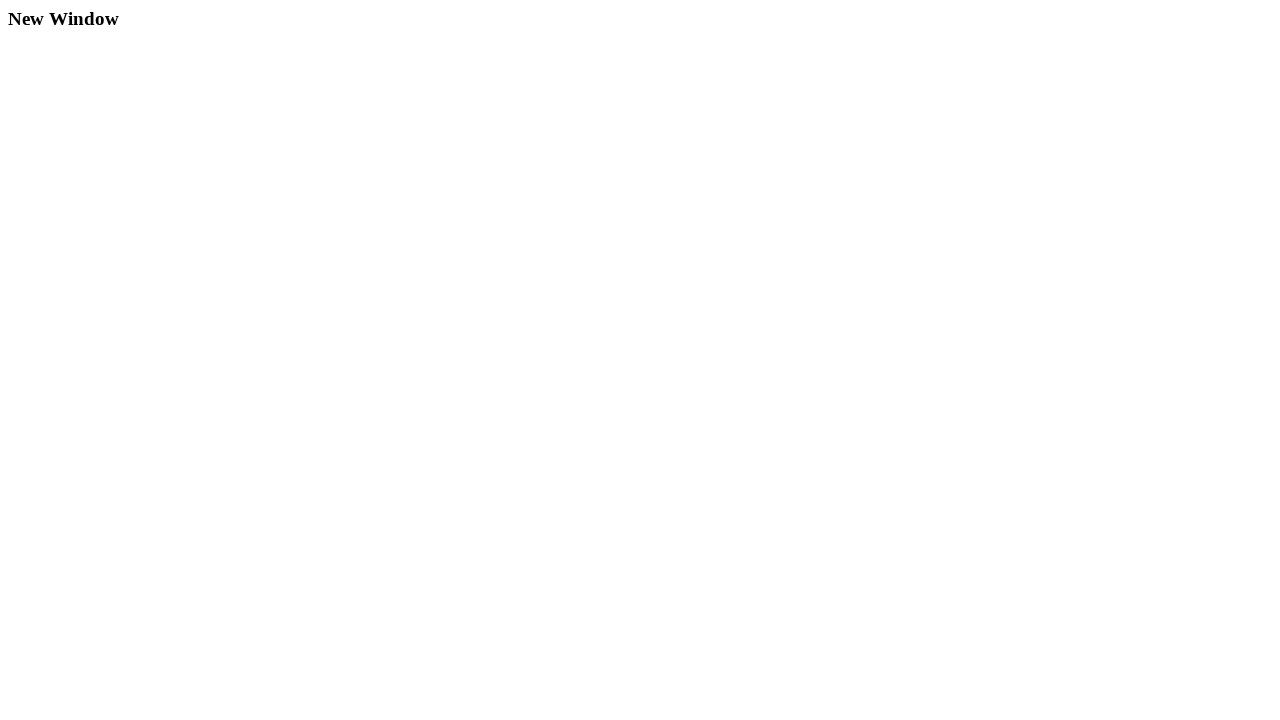

Switched back to original tab
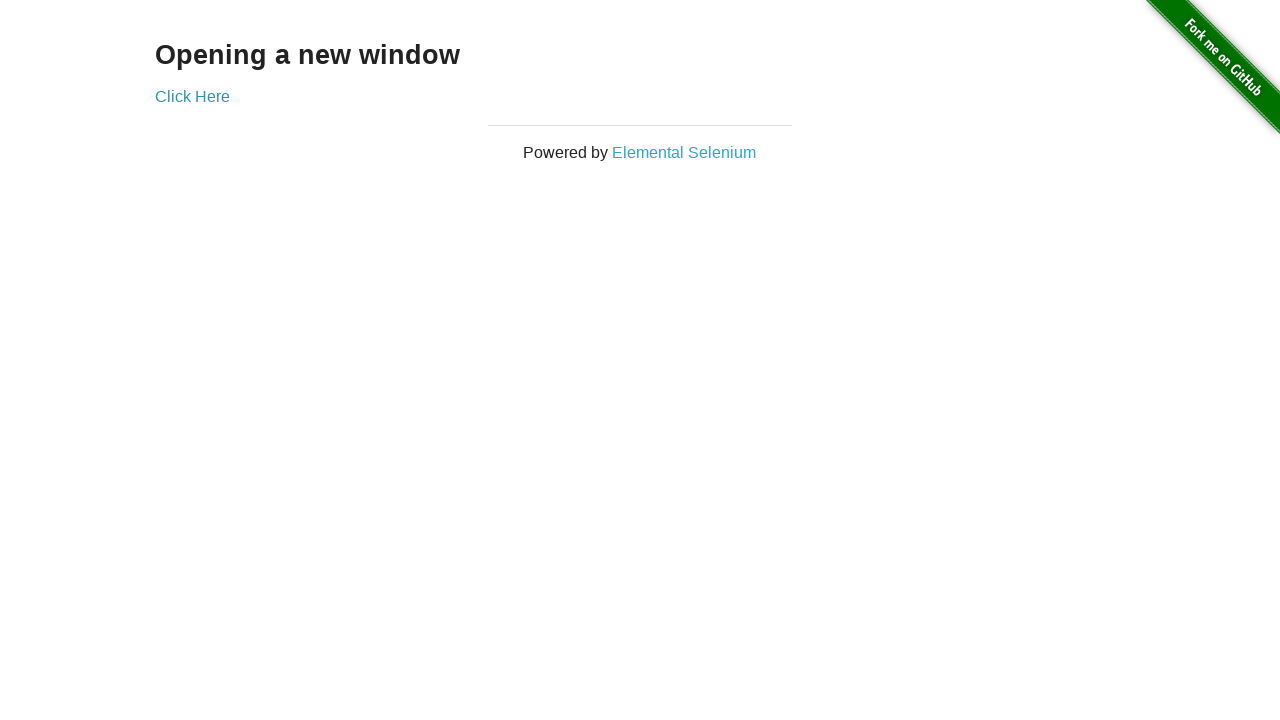

Verified original tab URL is https://the-internet.herokuapp.com/windows
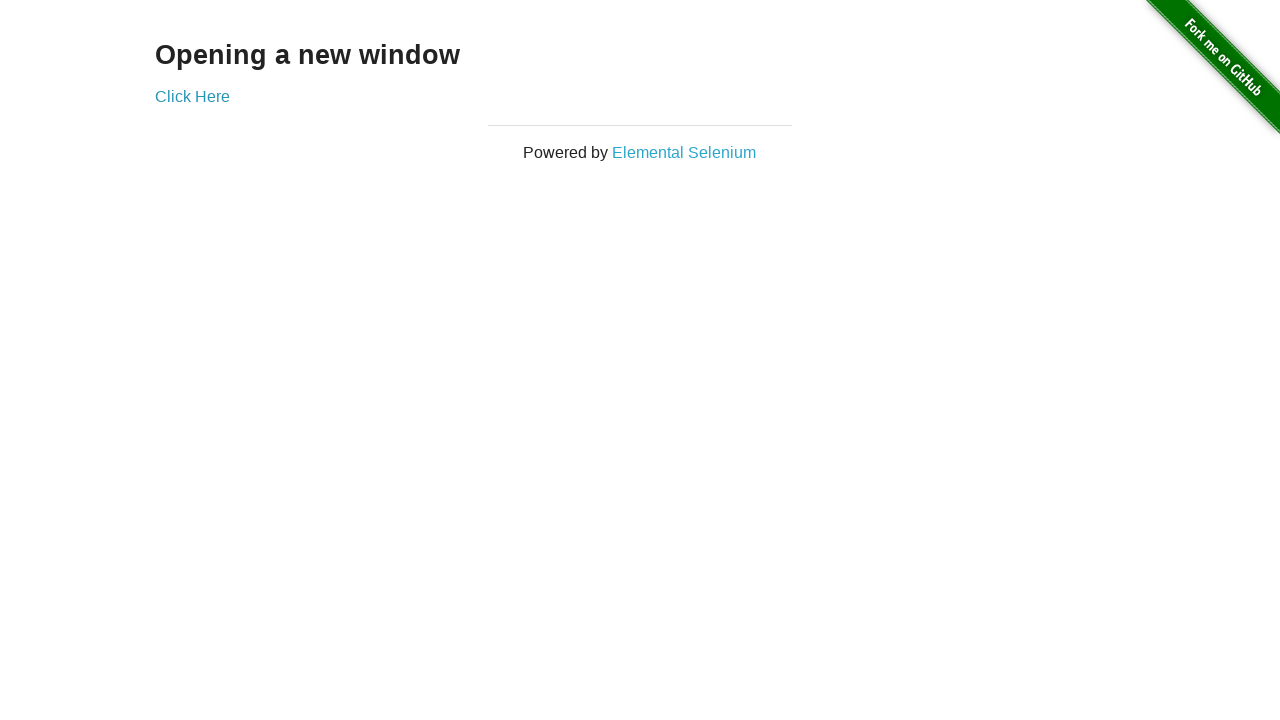

Switched to new tab again
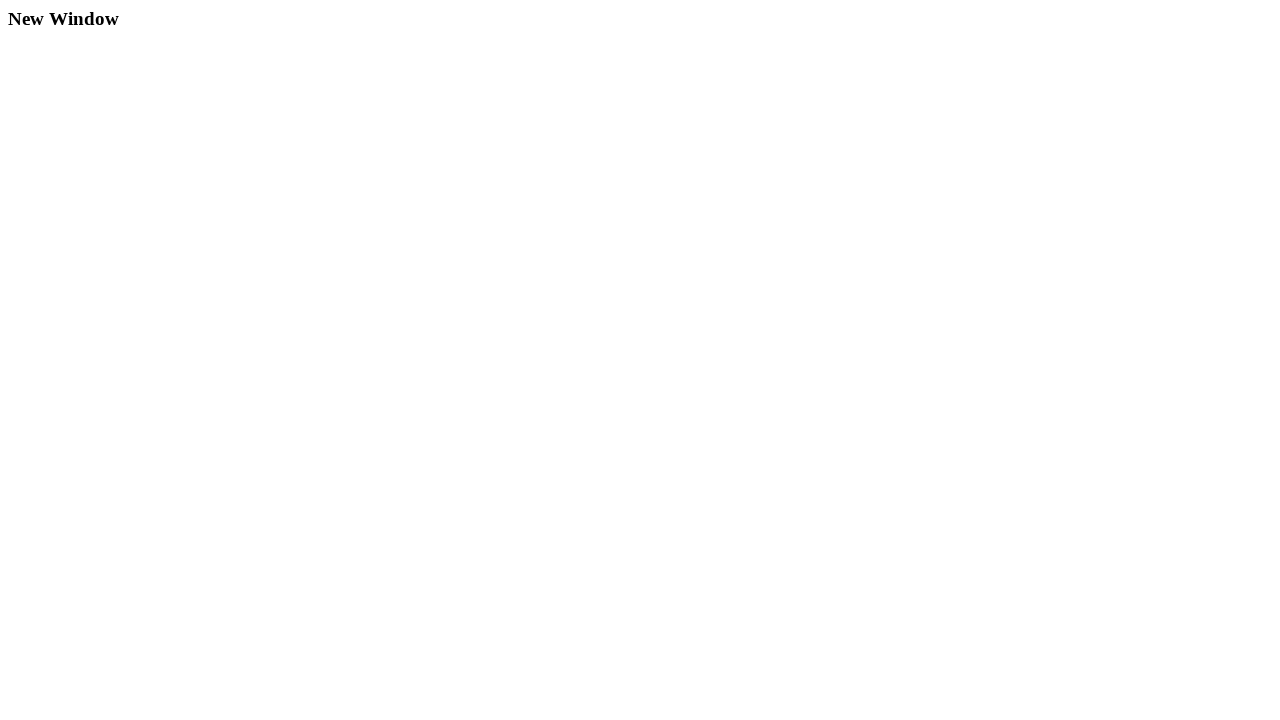

Verified new tab URL is https://the-internet.herokuapp.com/windows/new
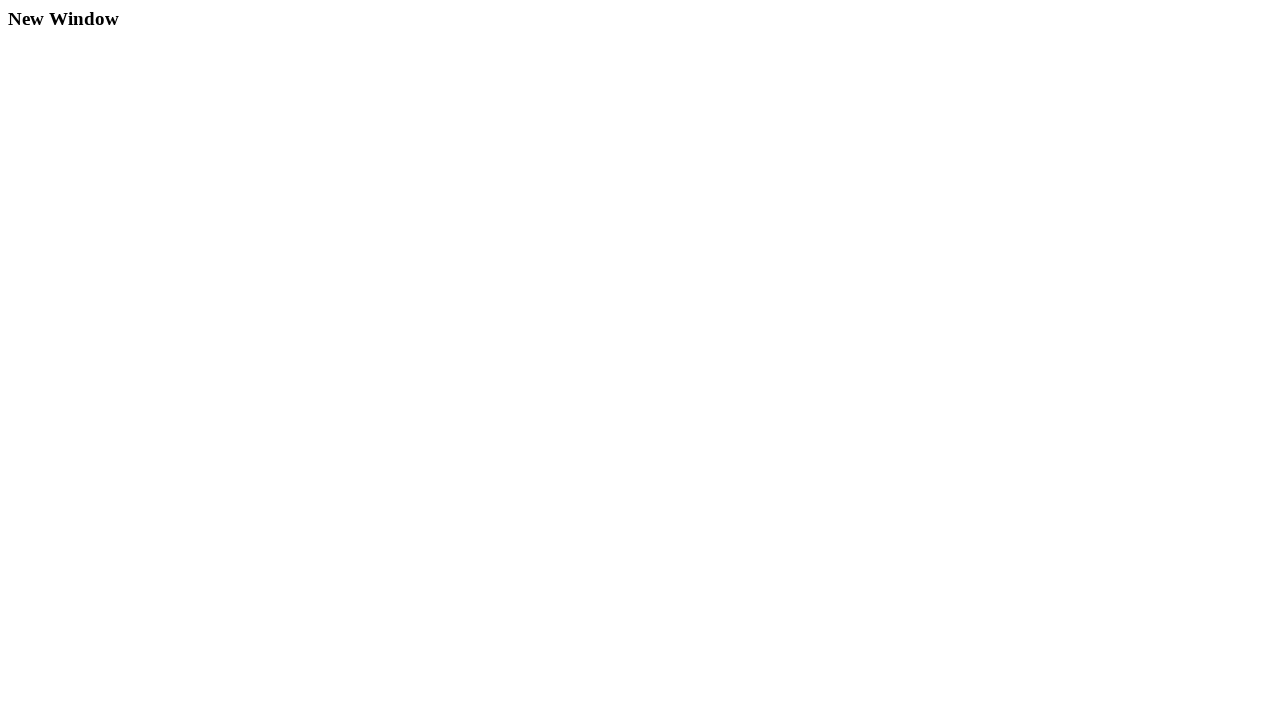

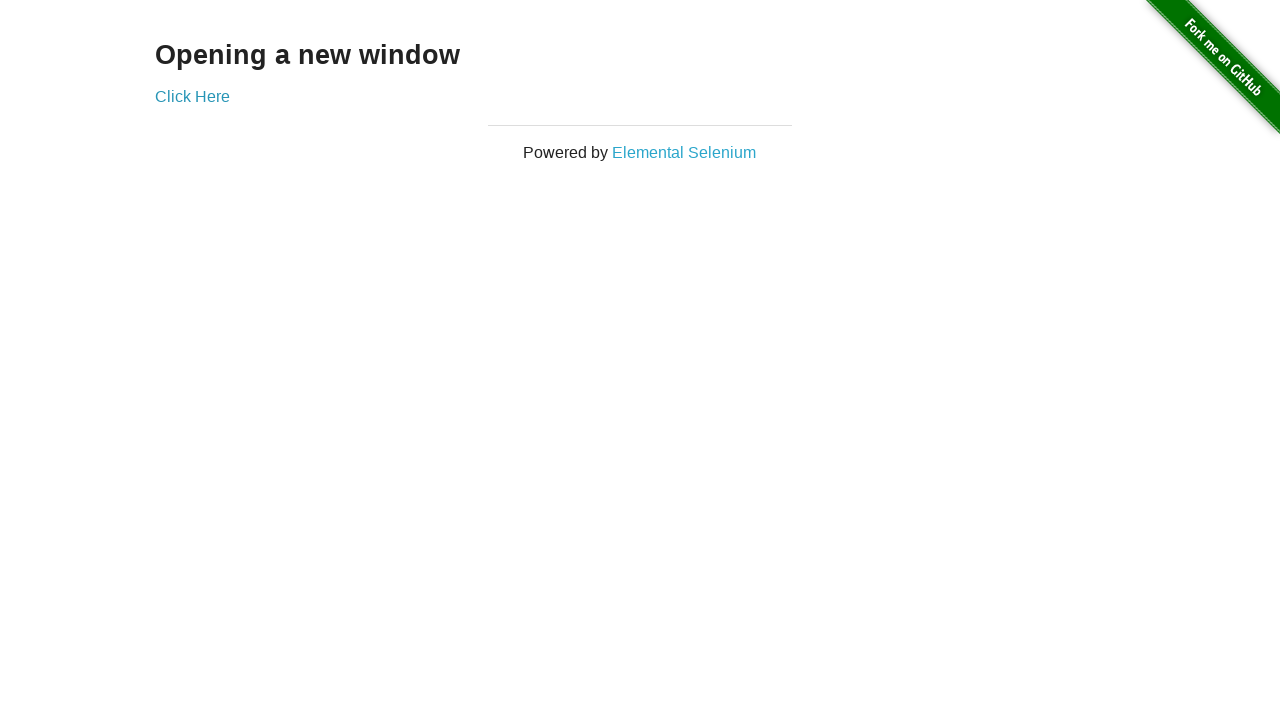